Tests the DataTables Editor by creating a new record with form data, verifying it appears, then deleting the record and verifying it was removed via search.

Starting URL: https://editor.datatables.net/

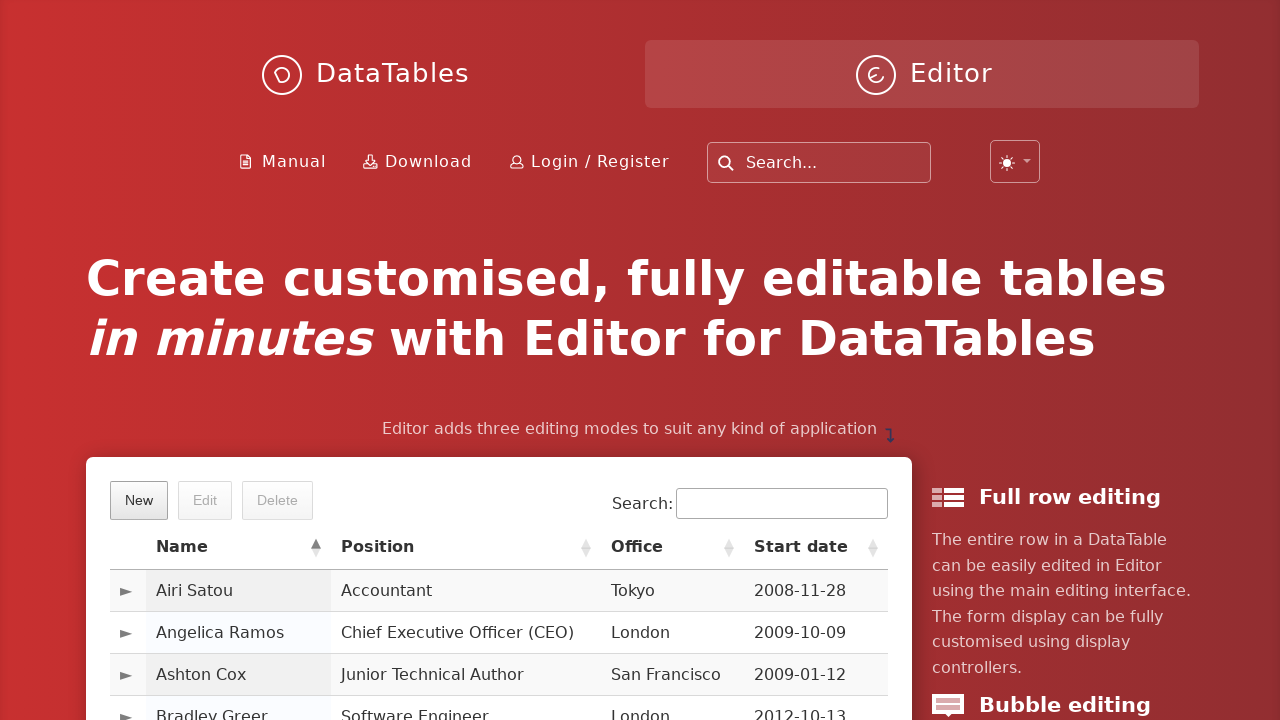

Clicked New button to open create form at (139, 500) on xpath=//*[text()='New']
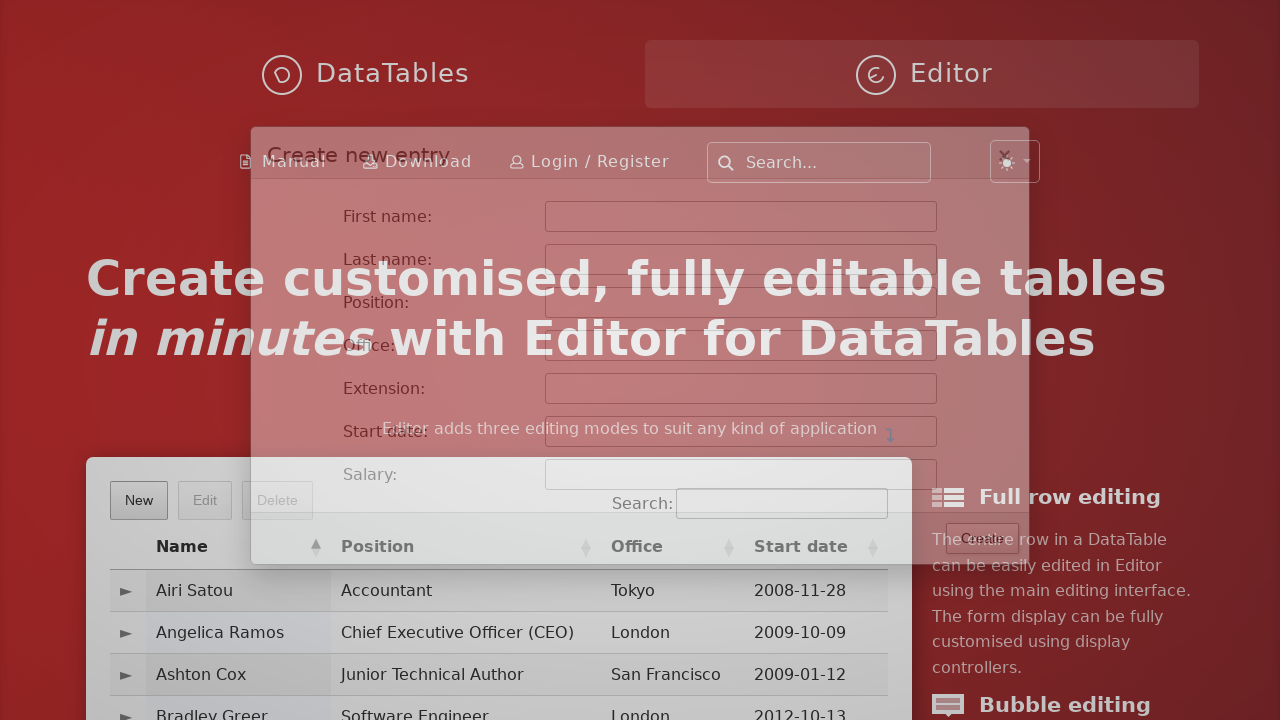

Filled first name field with 'Mehmet' on input#DTE_Field_first_name
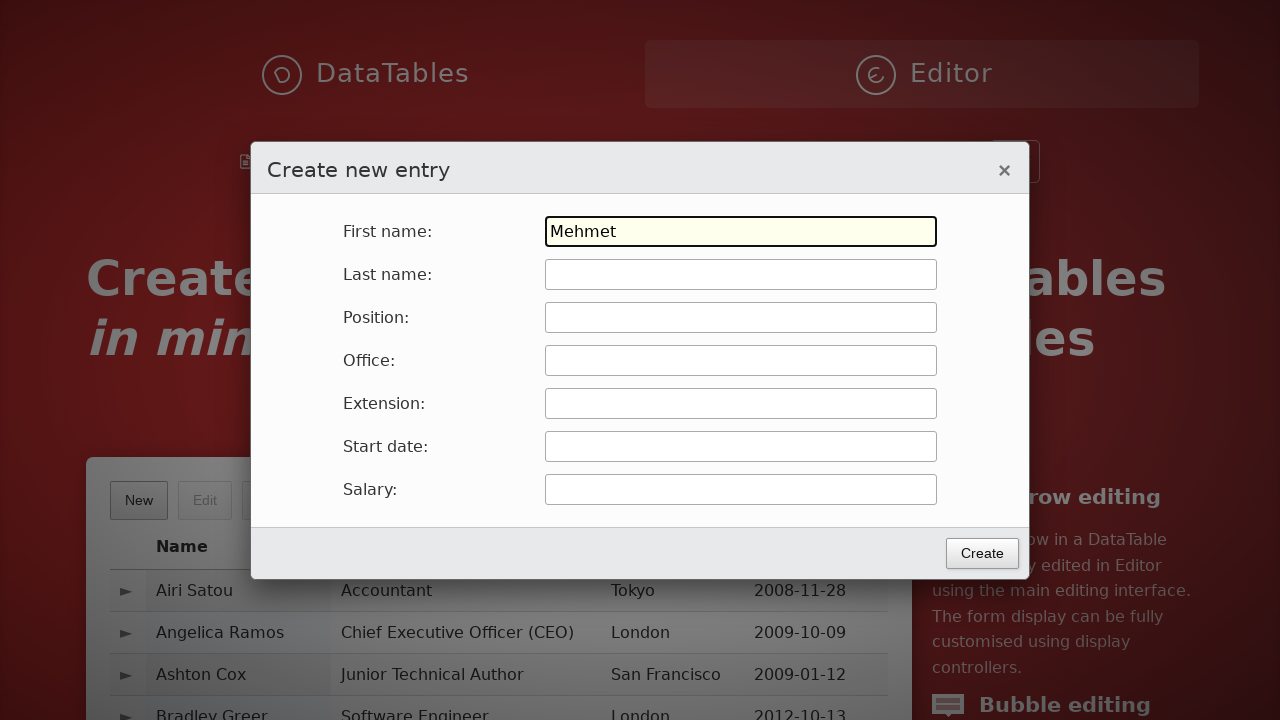

Pressed Tab to move to next field on input#DTE_Field_first_name
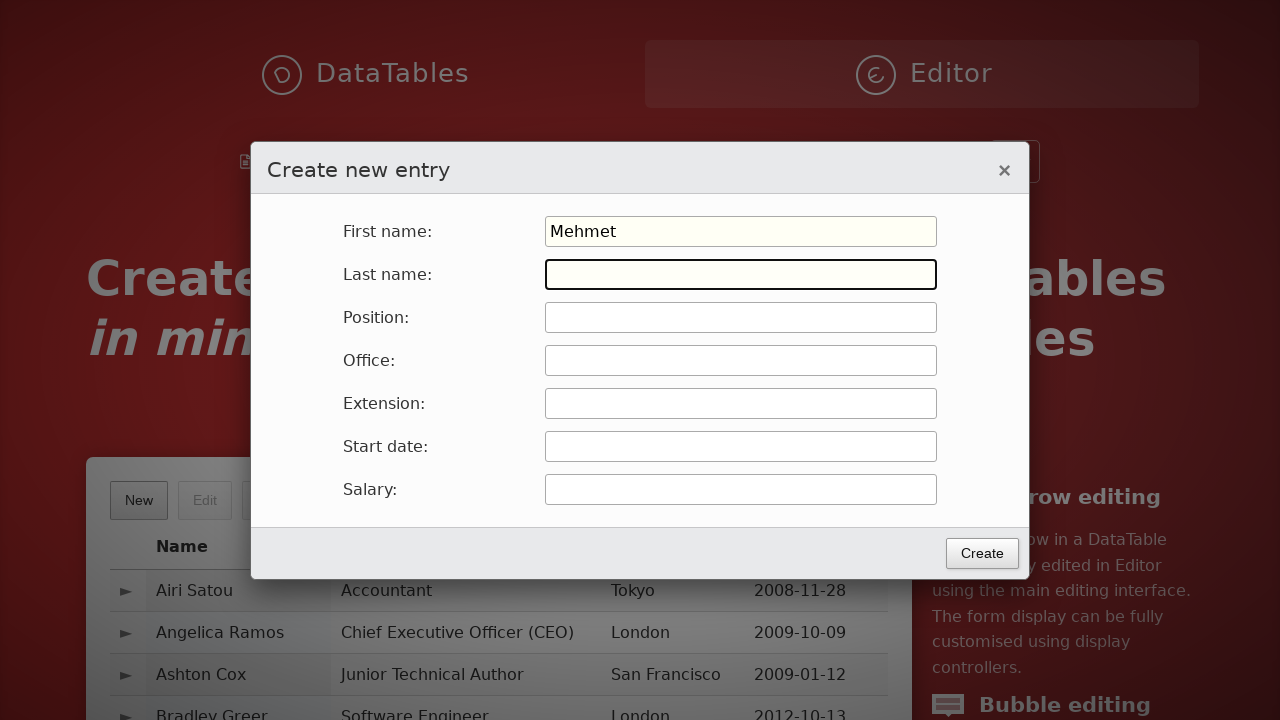

Filled last name field with 'Kaya' on input#DTE_Field_last_name
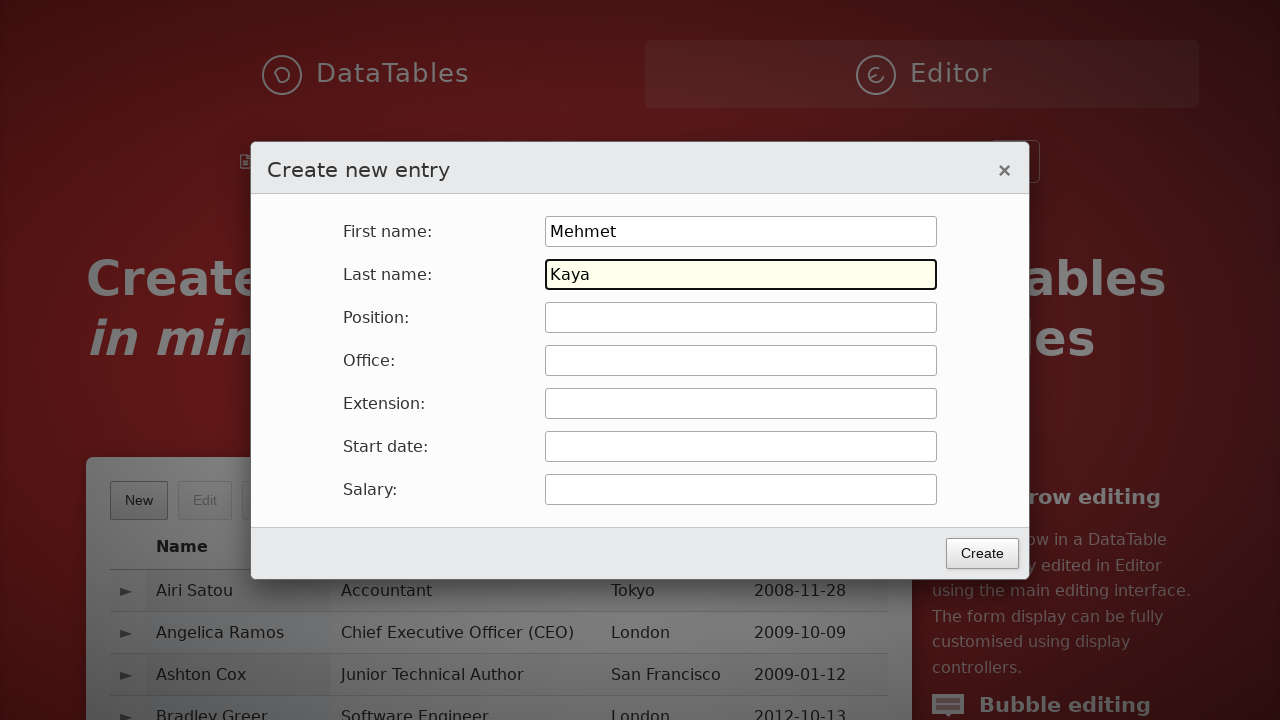

Pressed Tab to move to next field on input#DTE_Field_last_name
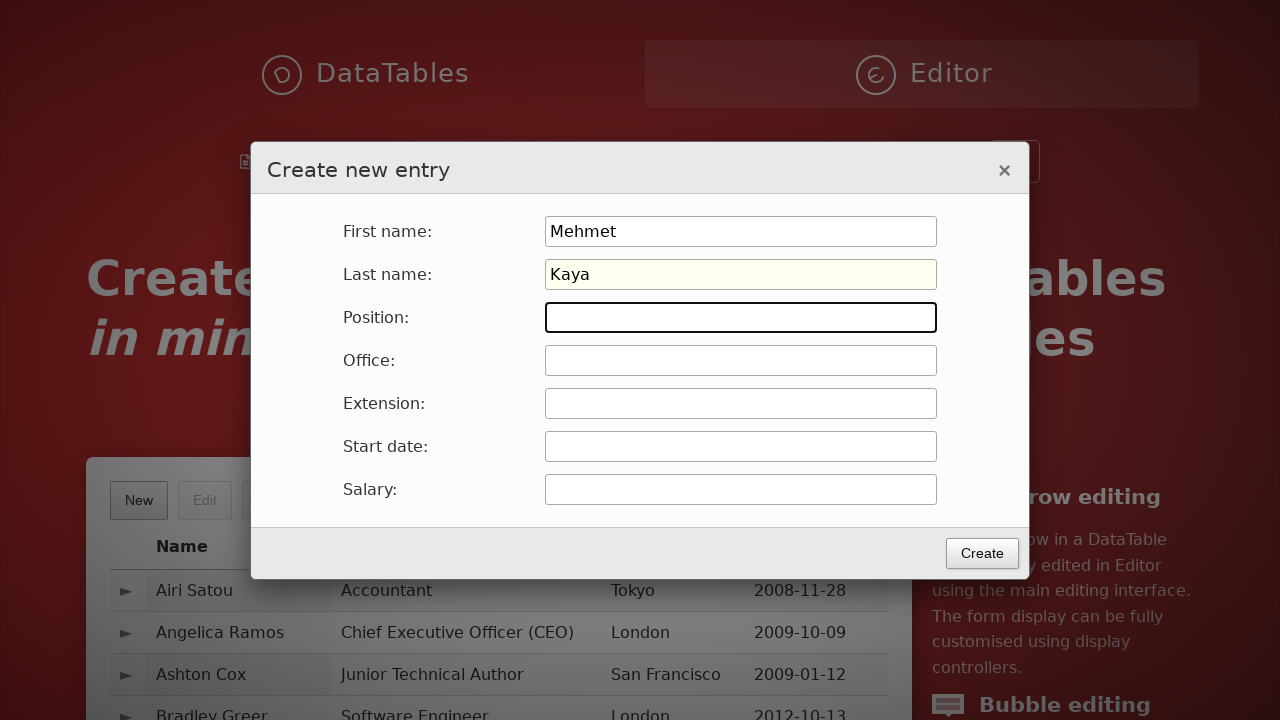

Filled position field with 'QA Engineer' on input#DTE_Field_position
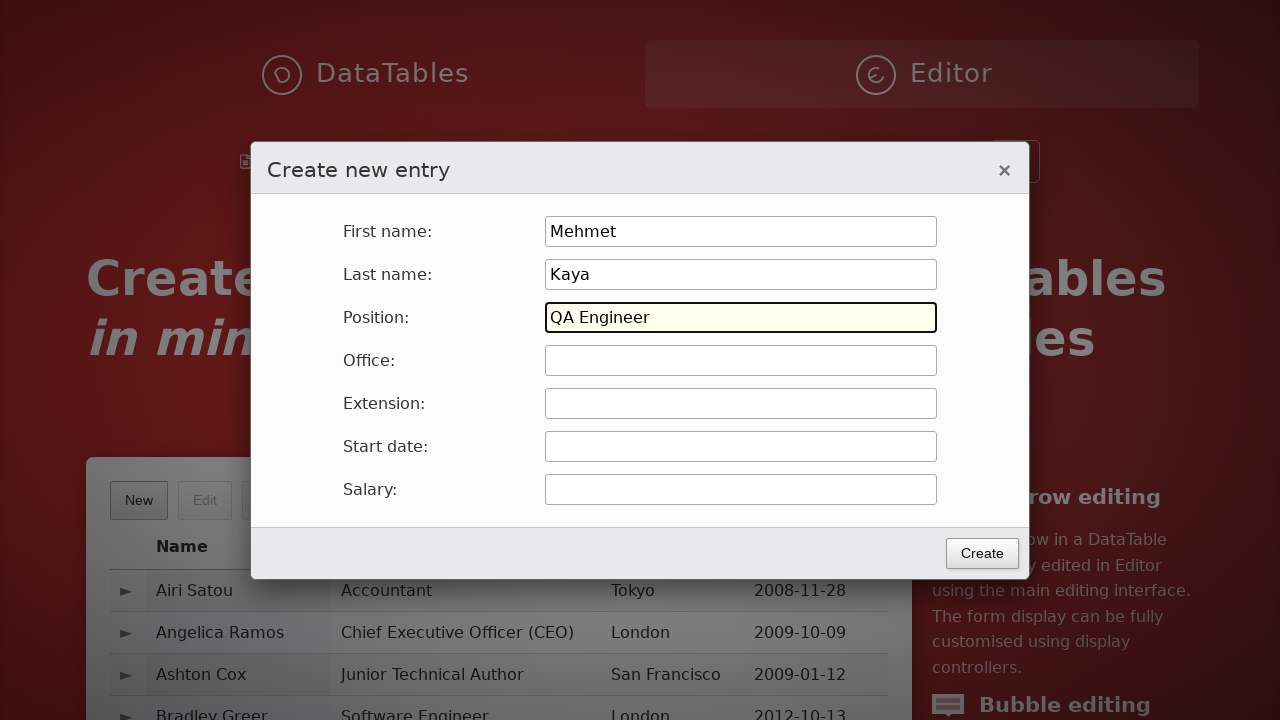

Pressed Tab to move to next field on input#DTE_Field_position
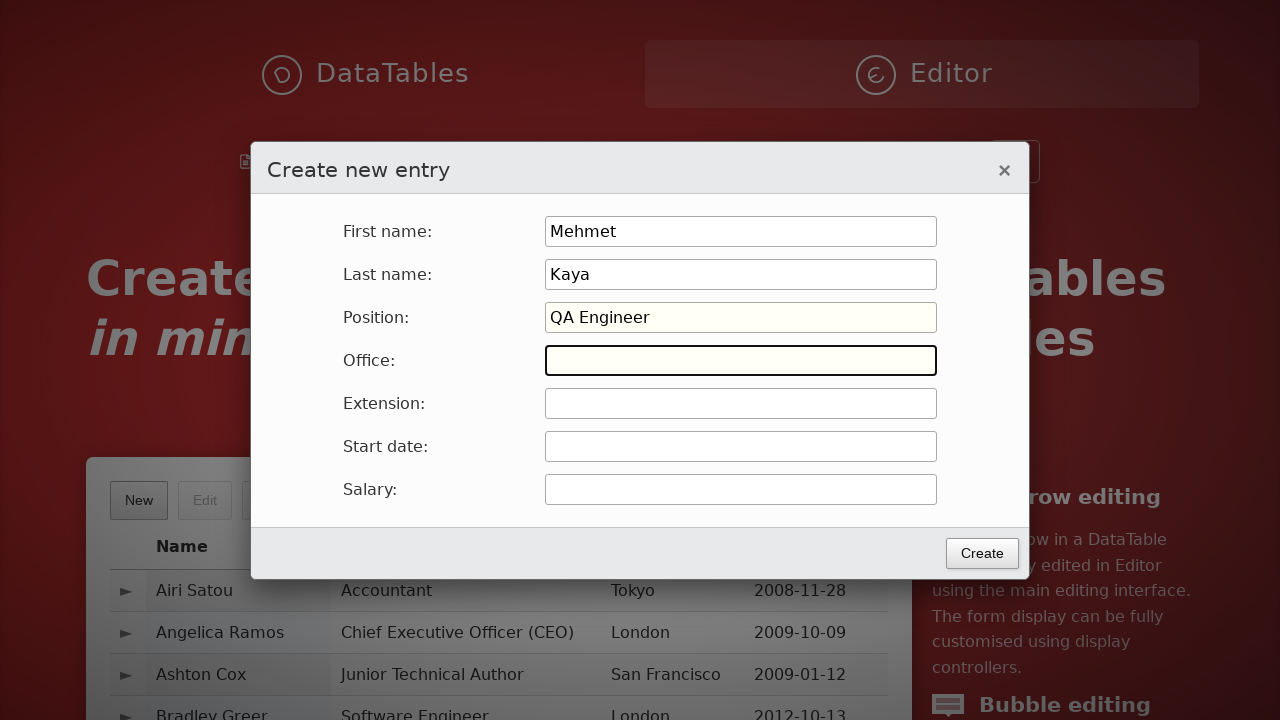

Filled office field with 'Istanbul' on input#DTE_Field_office
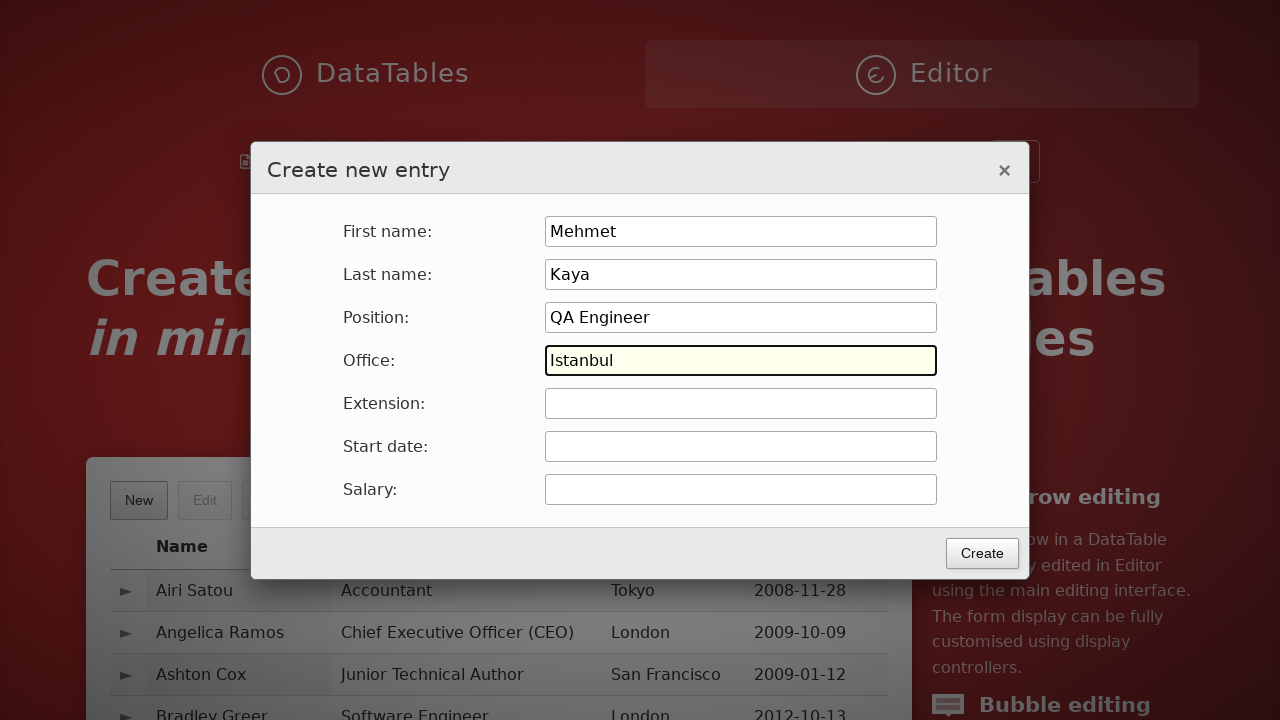

Pressed Tab to move to next field on input#DTE_Field_office
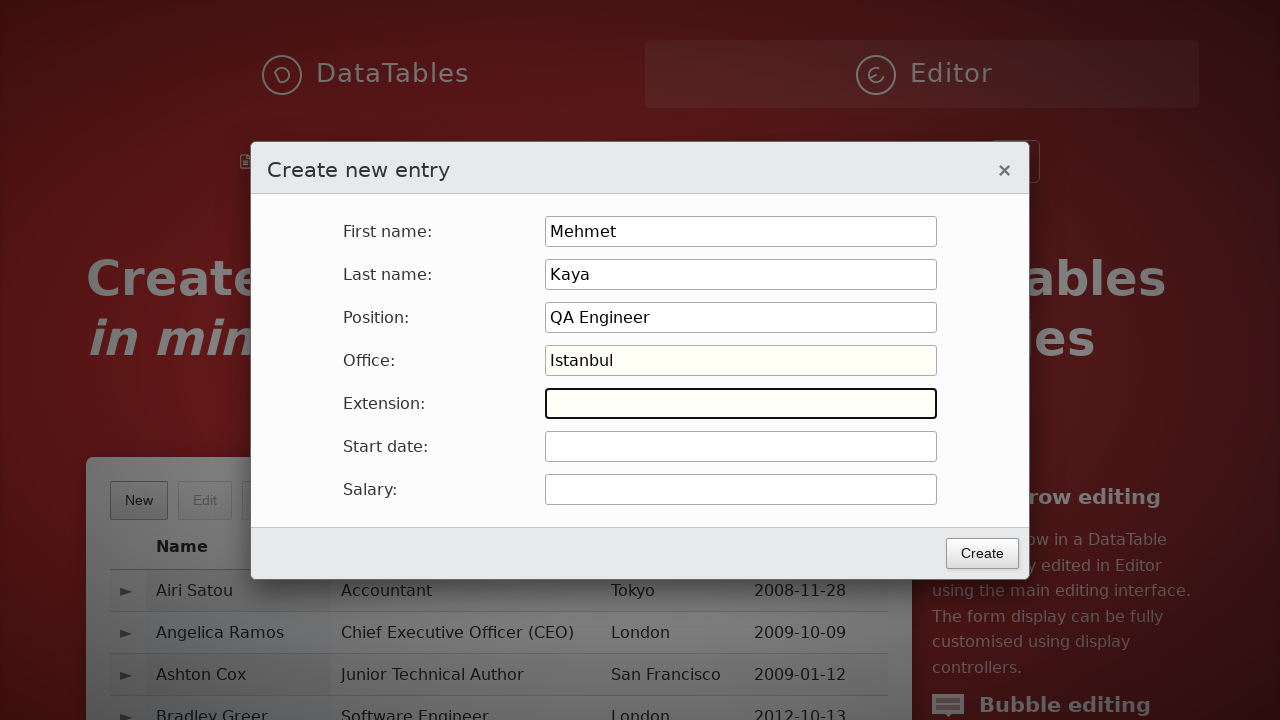

Filled extension field with '5432' on input#DTE_Field_extn
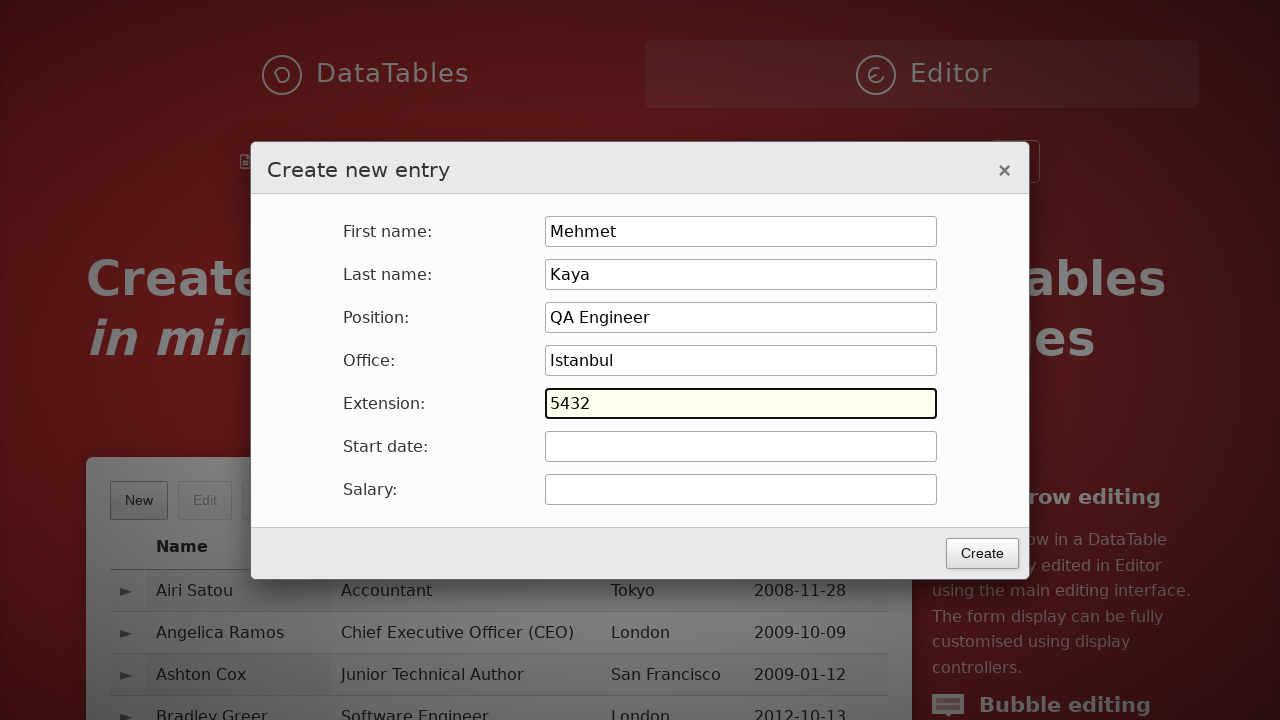

Pressed Tab to move to next field on input#DTE_Field_extn
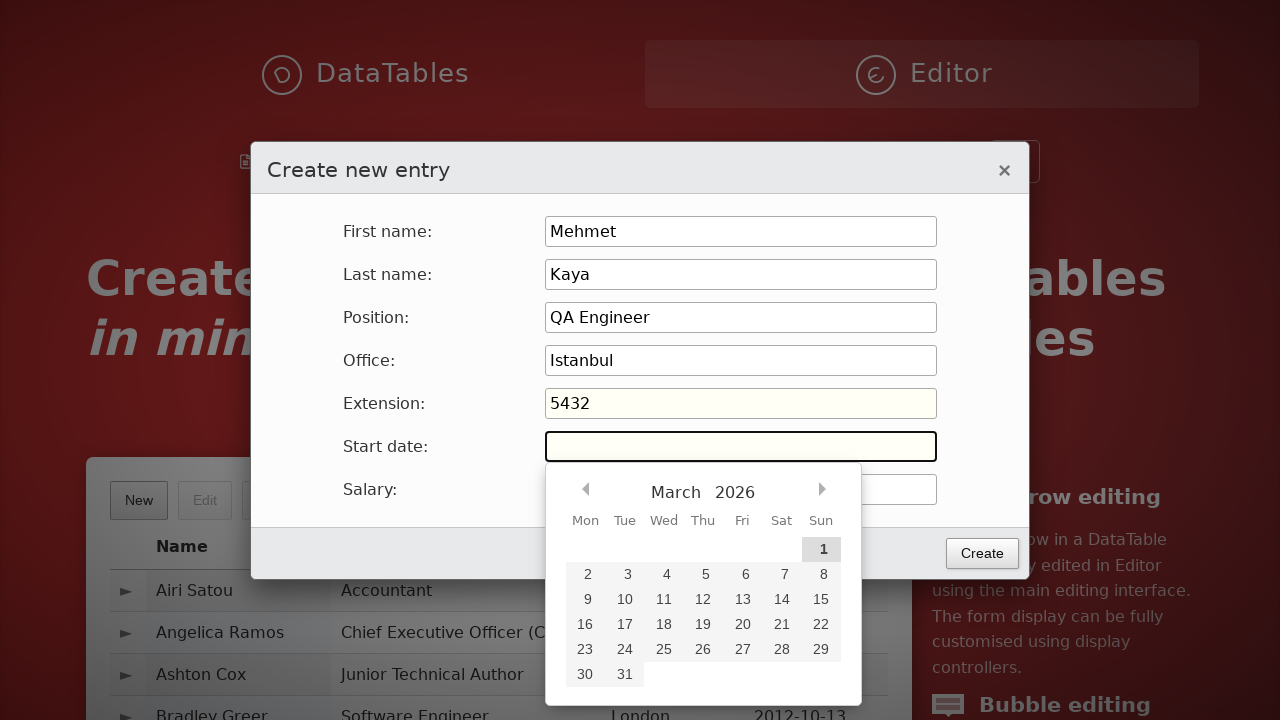

Filled start date field with '2023-06-15' on input#DTE_Field_start_date
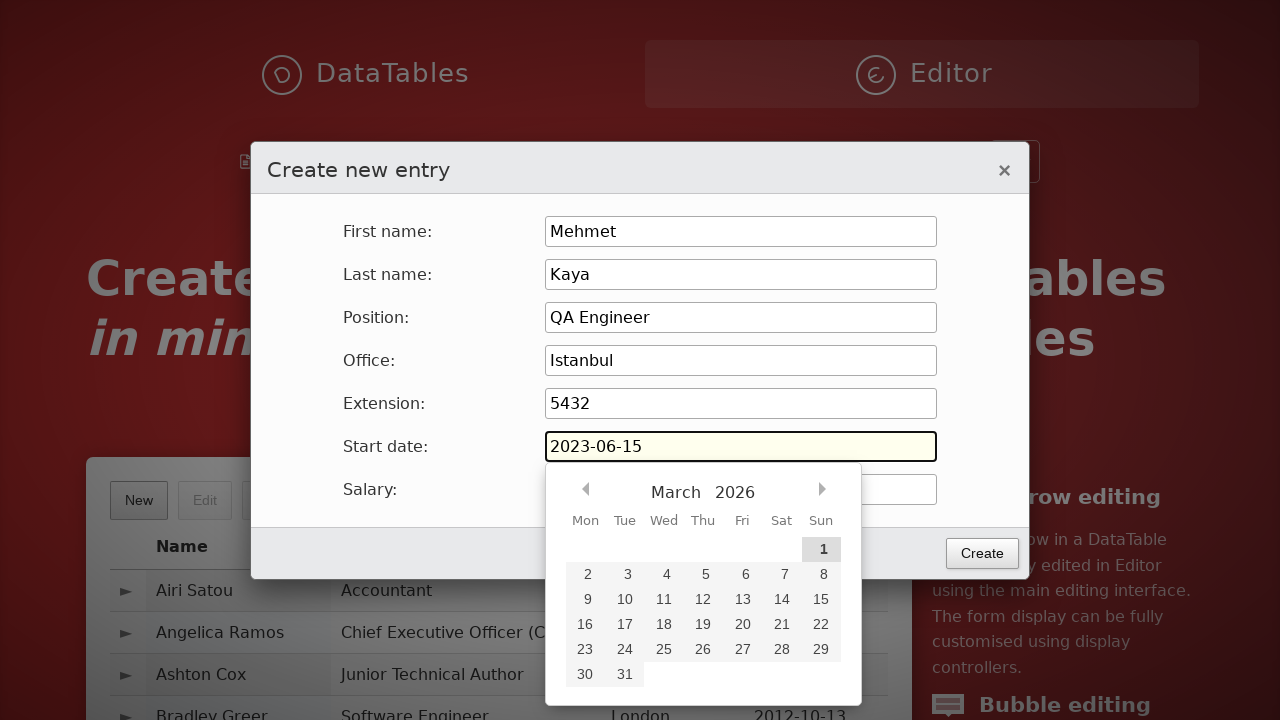

Pressed Tab to move to next field on input#DTE_Field_start_date
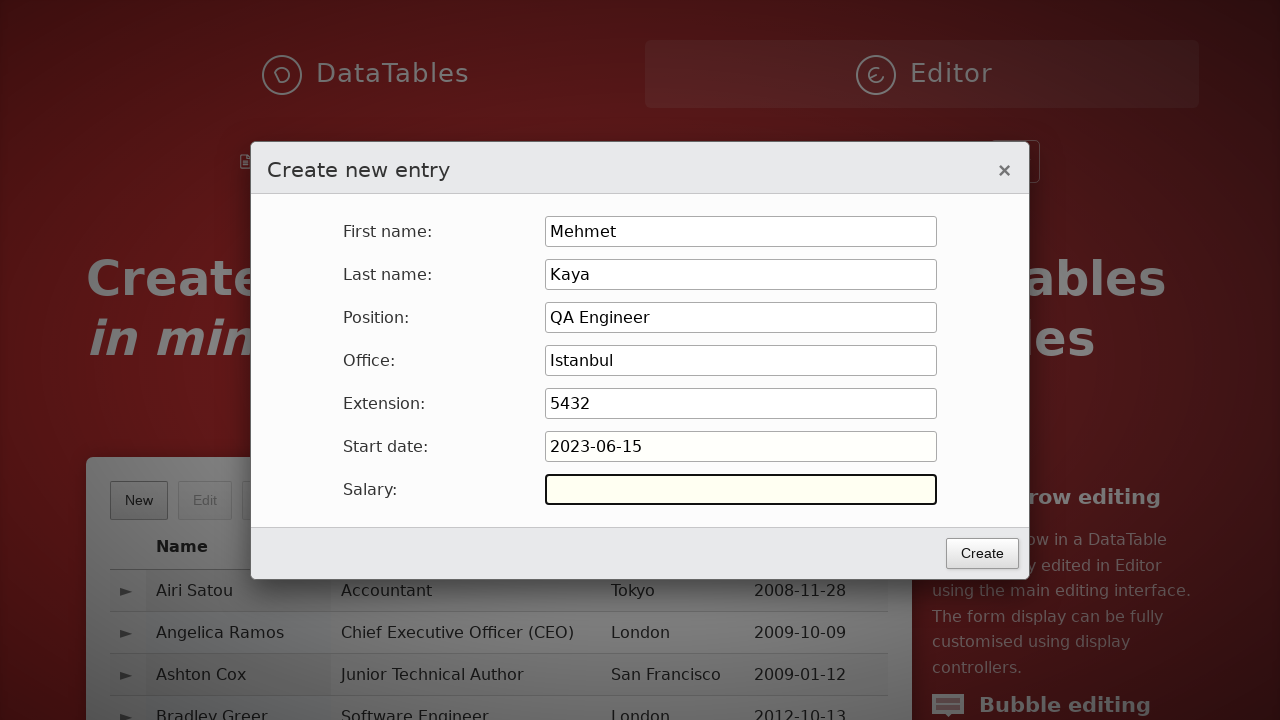

Filled salary field with '85000' on input#DTE_Field_salary
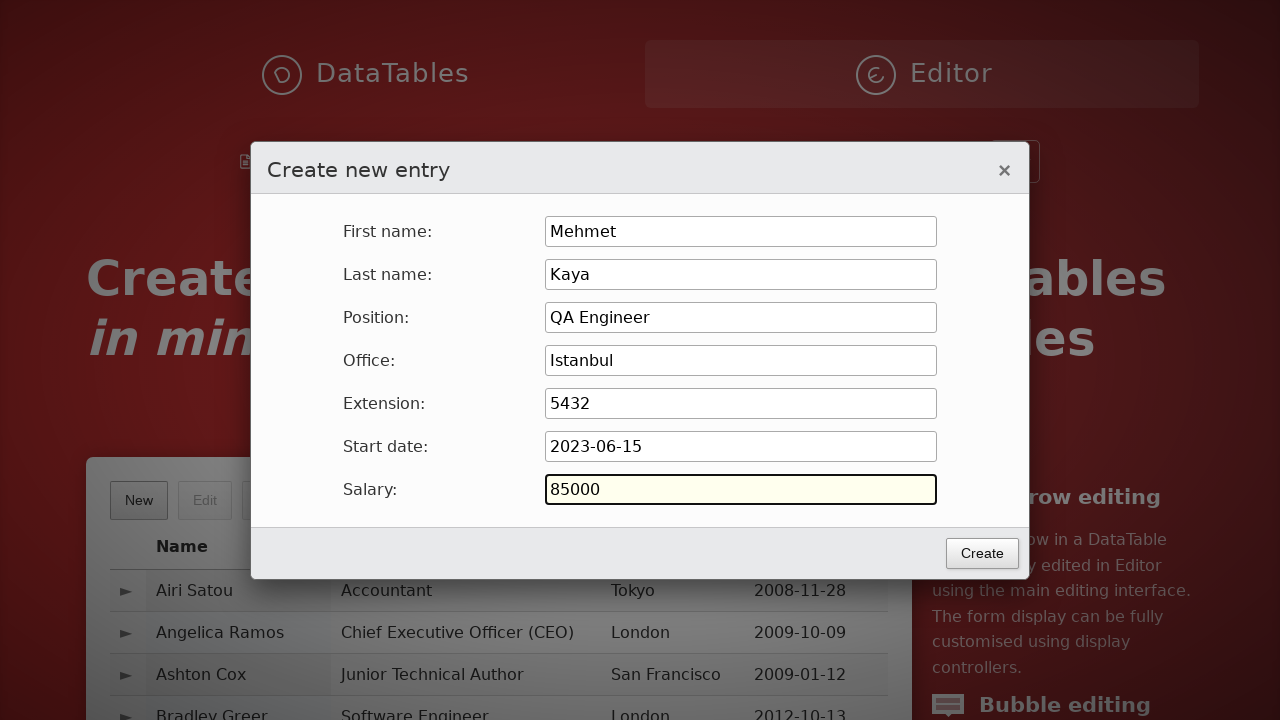

Waited 1 second for form to be ready
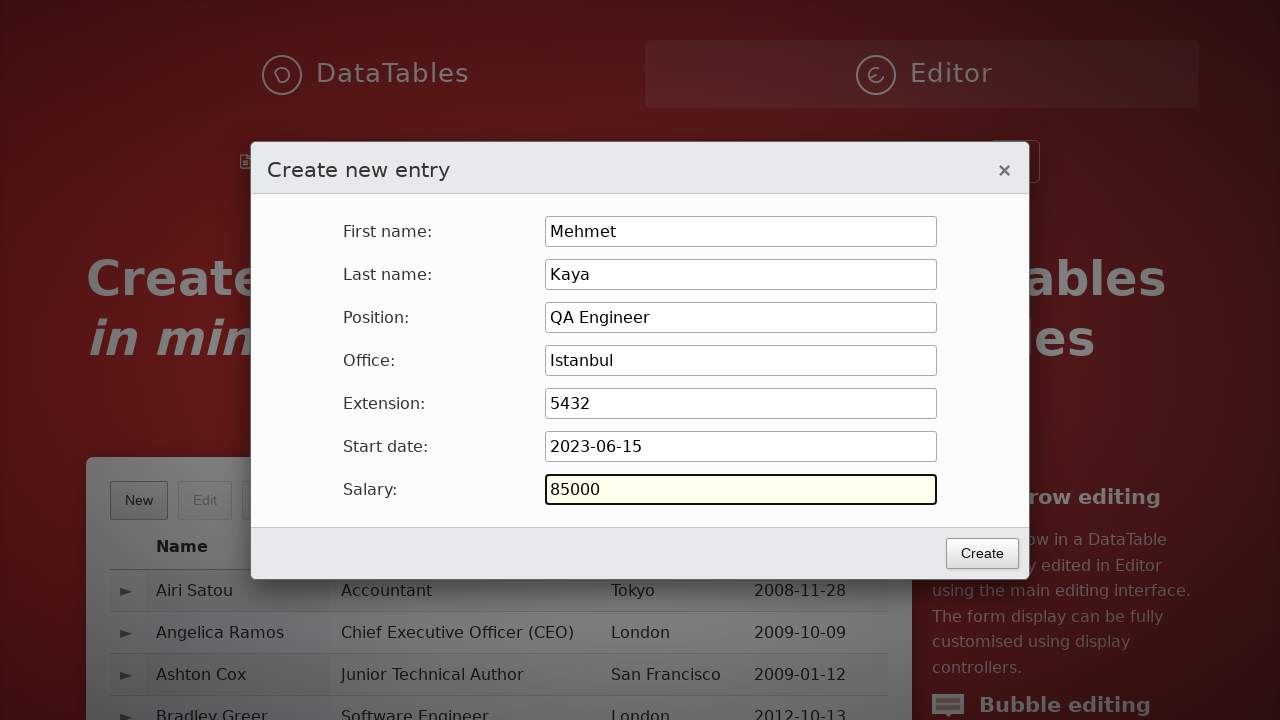

Clicked Create button to save the new record at (982, 553) on button.btn:has-text('Create')
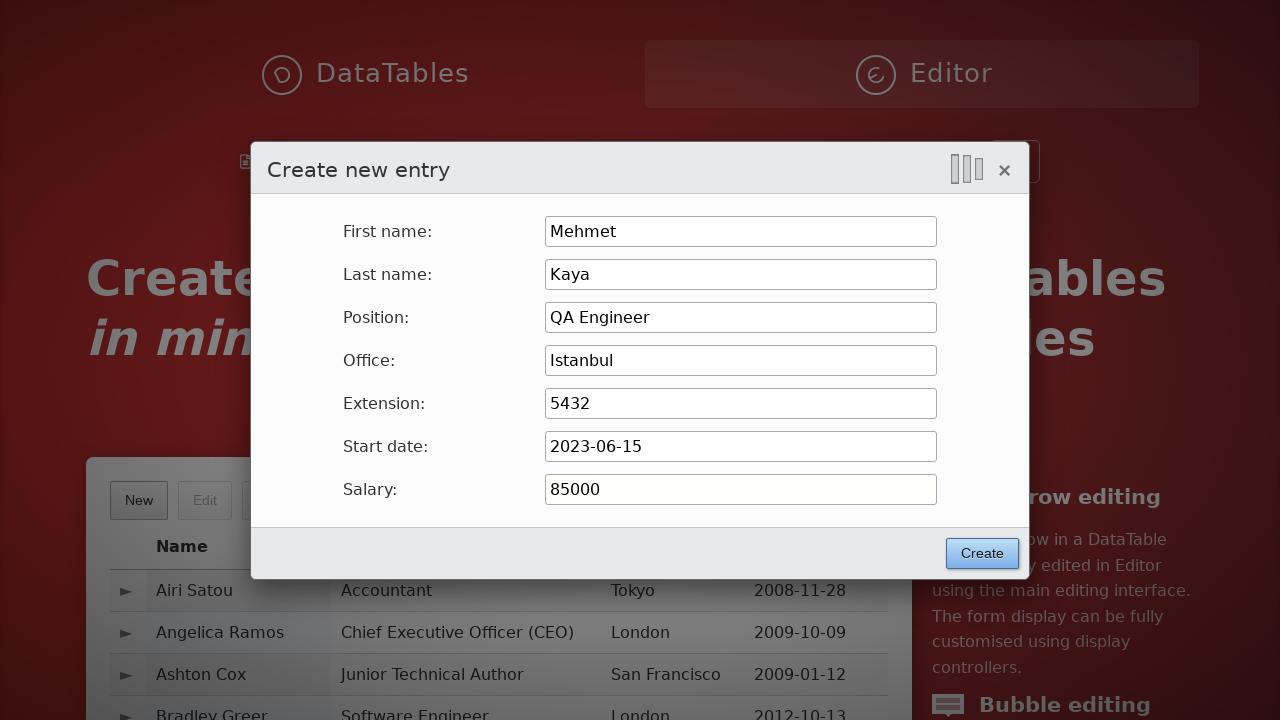

Waited 2 seconds for record to be created
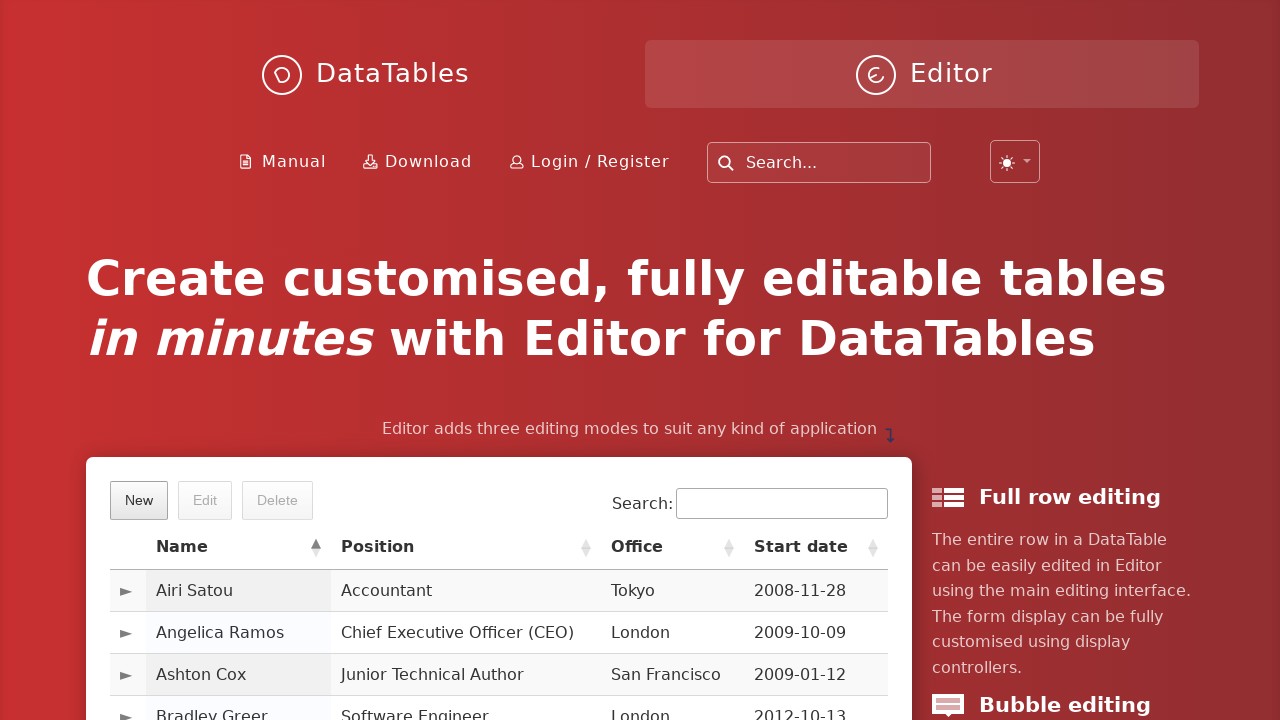

Filled search field with 'Mehmet Kaya' to locate the new record on input[type='search']
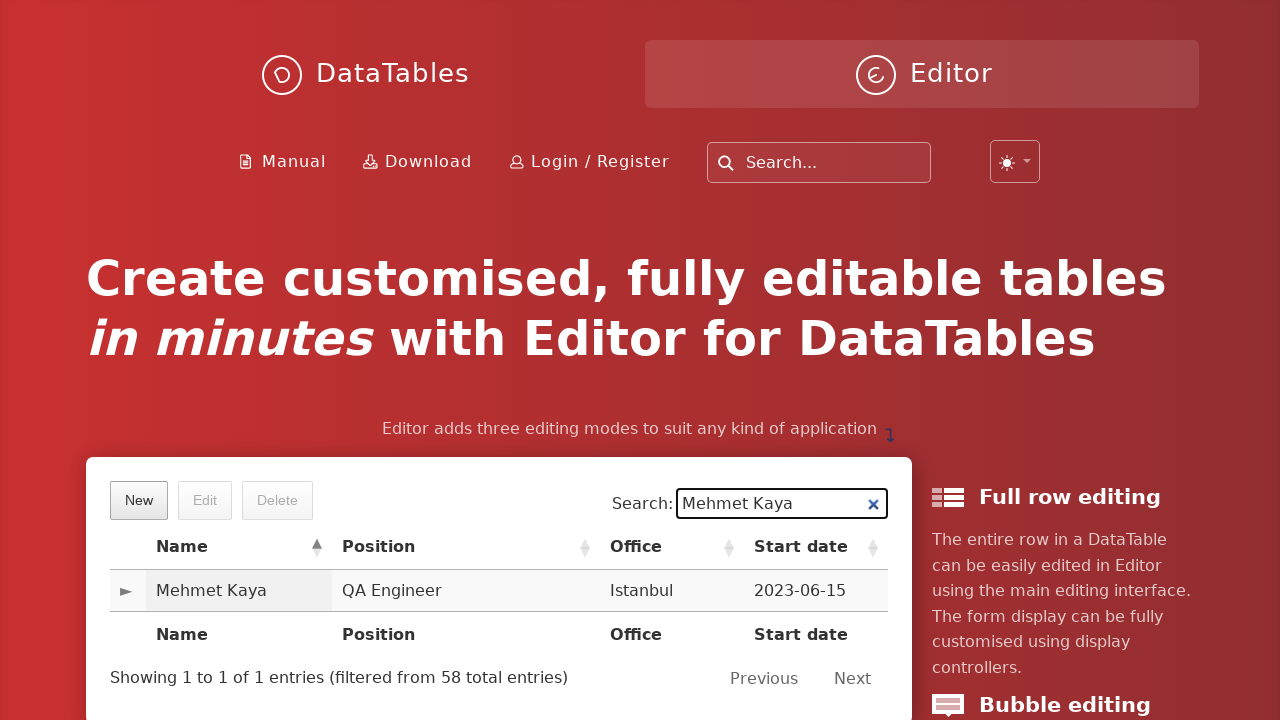

Waited 1 second for search results to appear
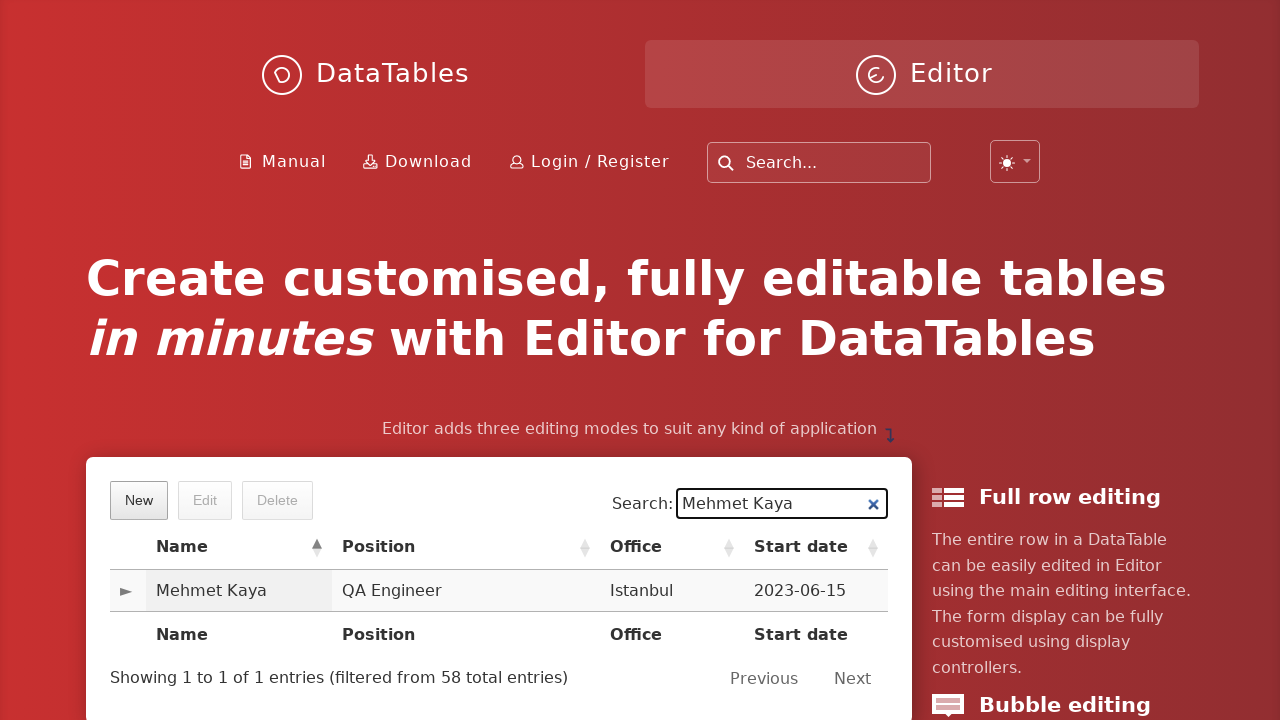

Clicked on the first row in the table to select the record at (499, 591) on table#example tbody tr:first-child
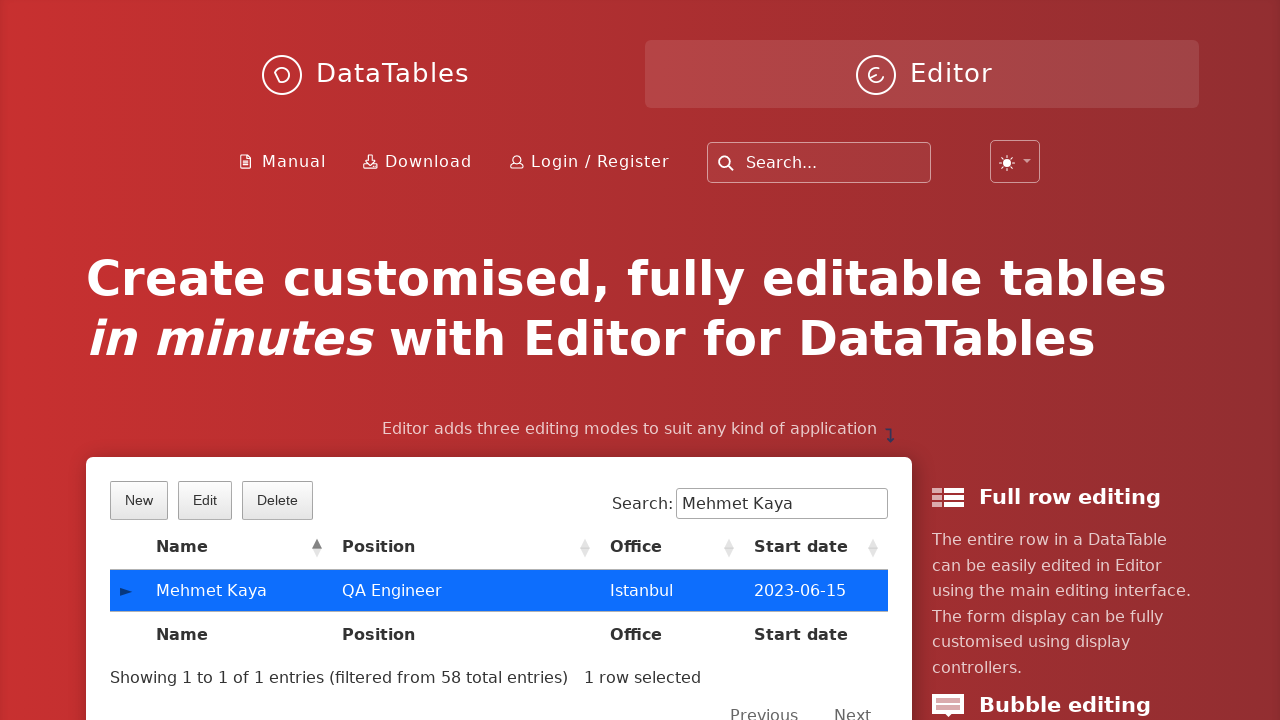

Clicked Delete button to initiate record deletion at (277, 500) on xpath=//*[text()='Delete']
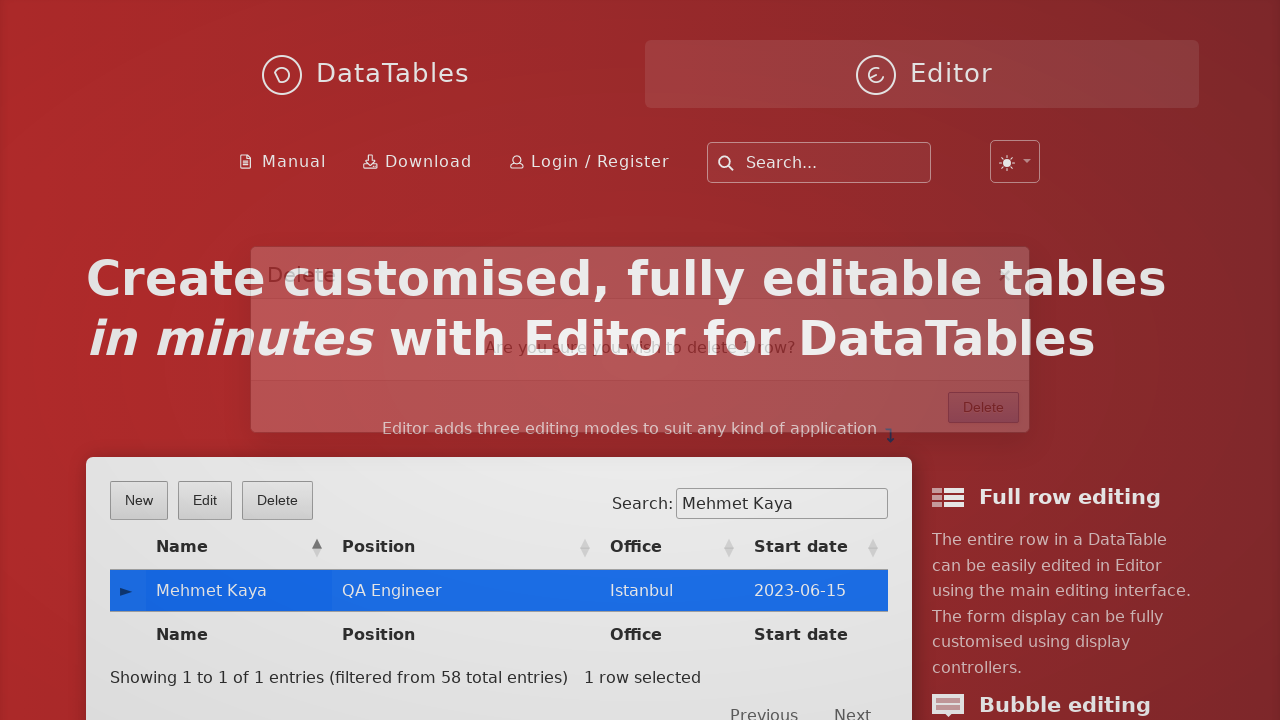

Waited 1 second for delete confirmation dialog
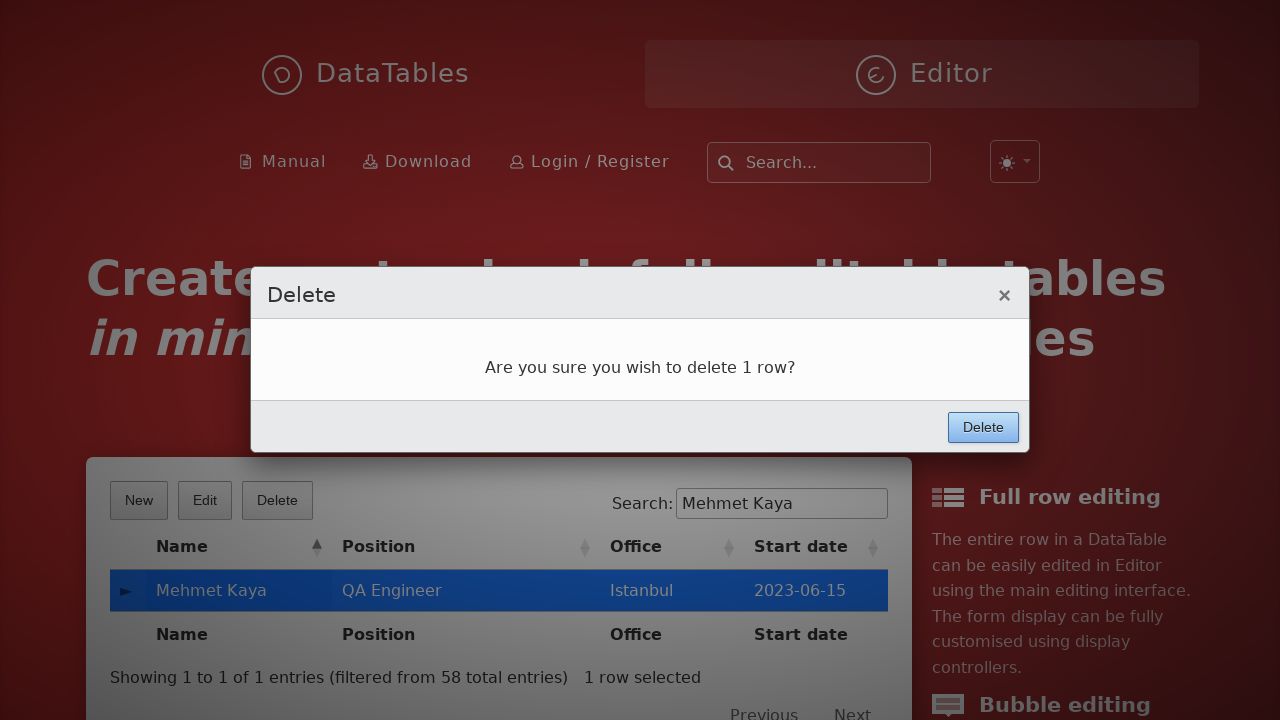

Clicked Delete confirmation button to confirm record deletion at (984, 427) on button.btn:has-text('Delete')
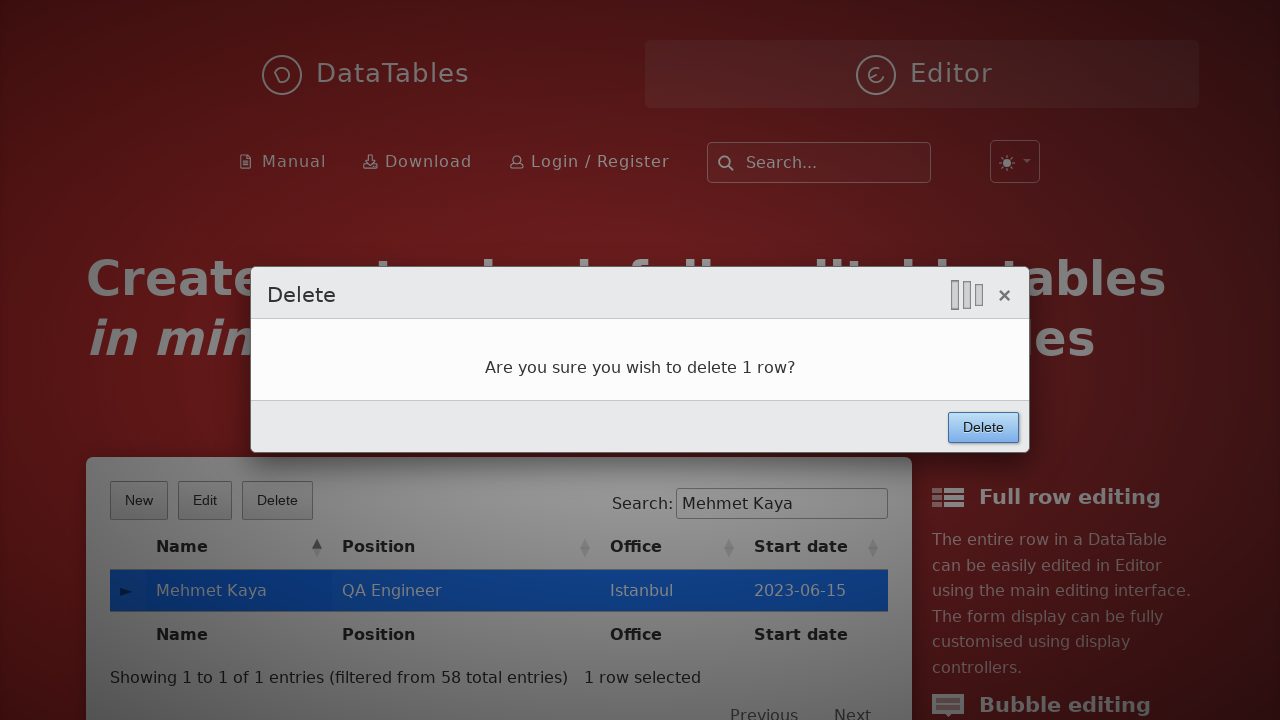

Waited 1 second for deletion to complete
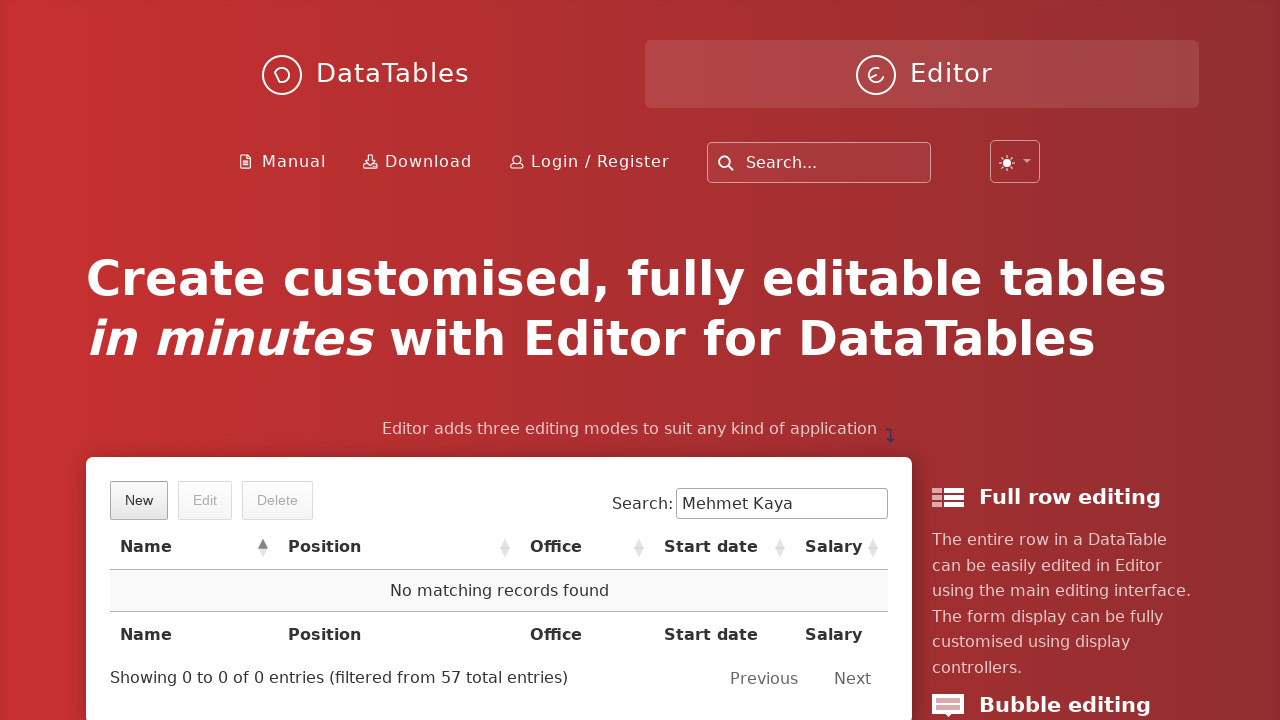

Searched for 'Mehmet Kaya' to verify deletion on input[type='search']
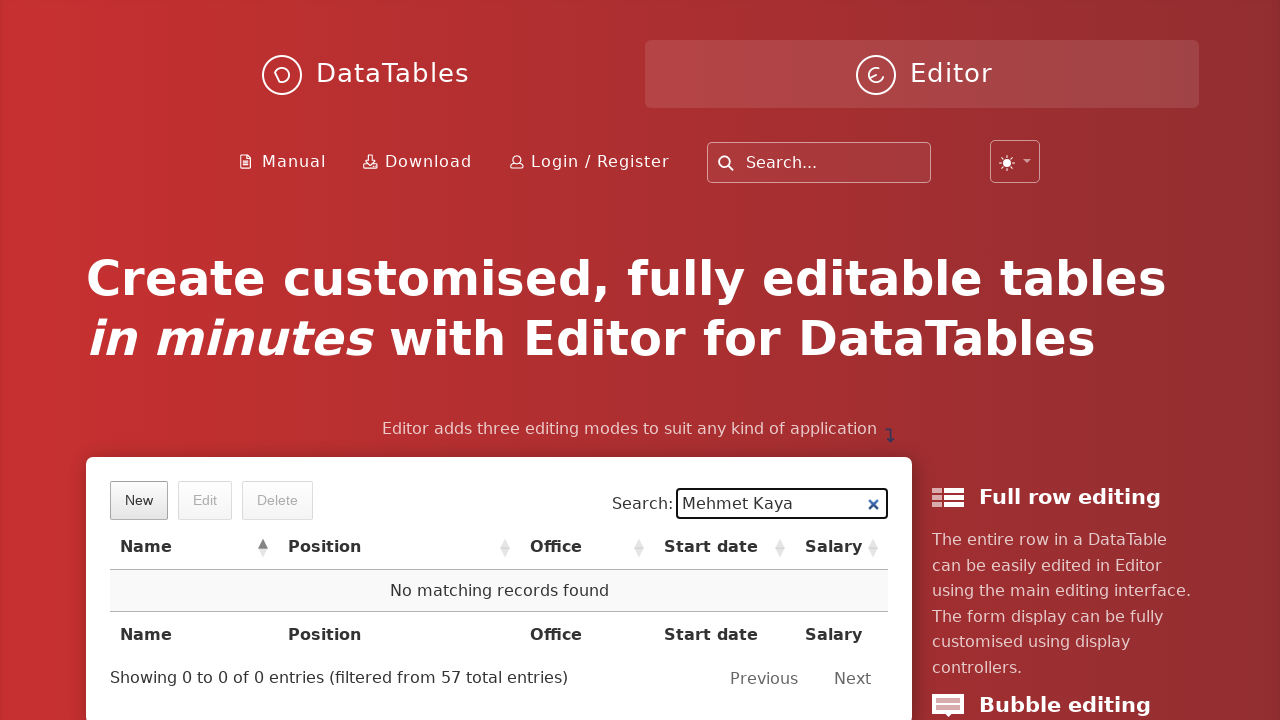

Verified that the record was deleted - empty data table message appeared
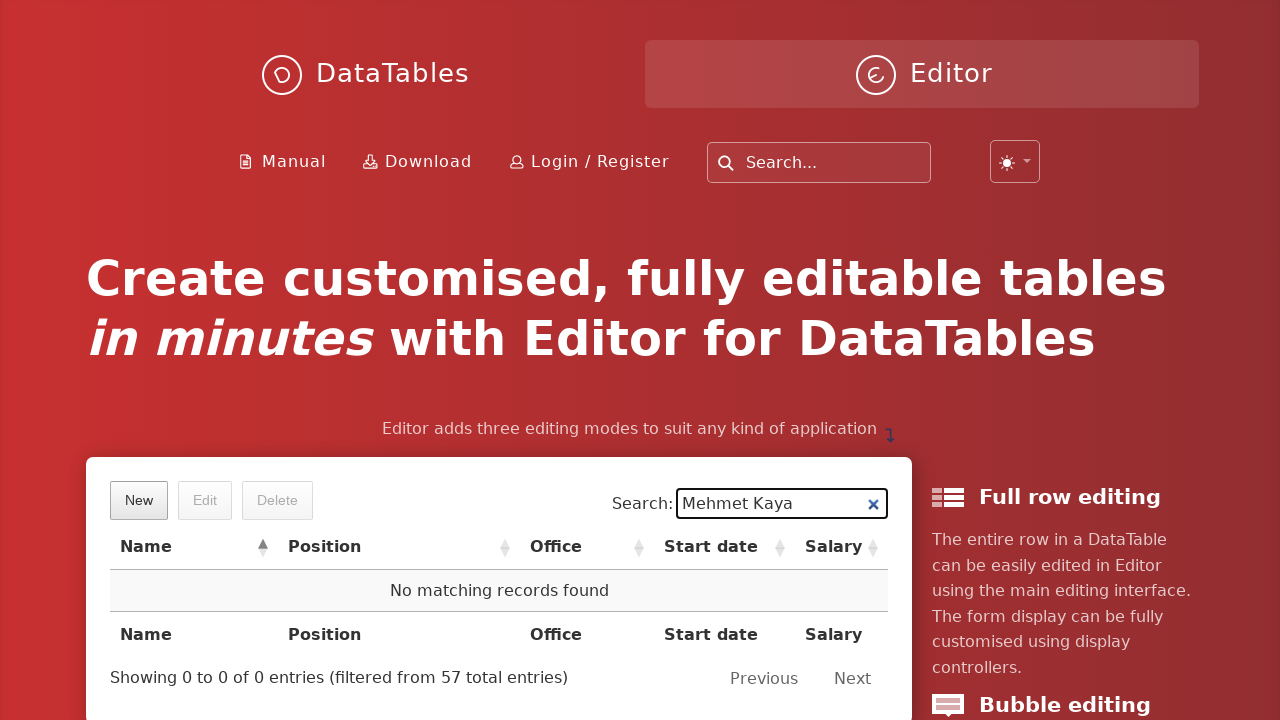

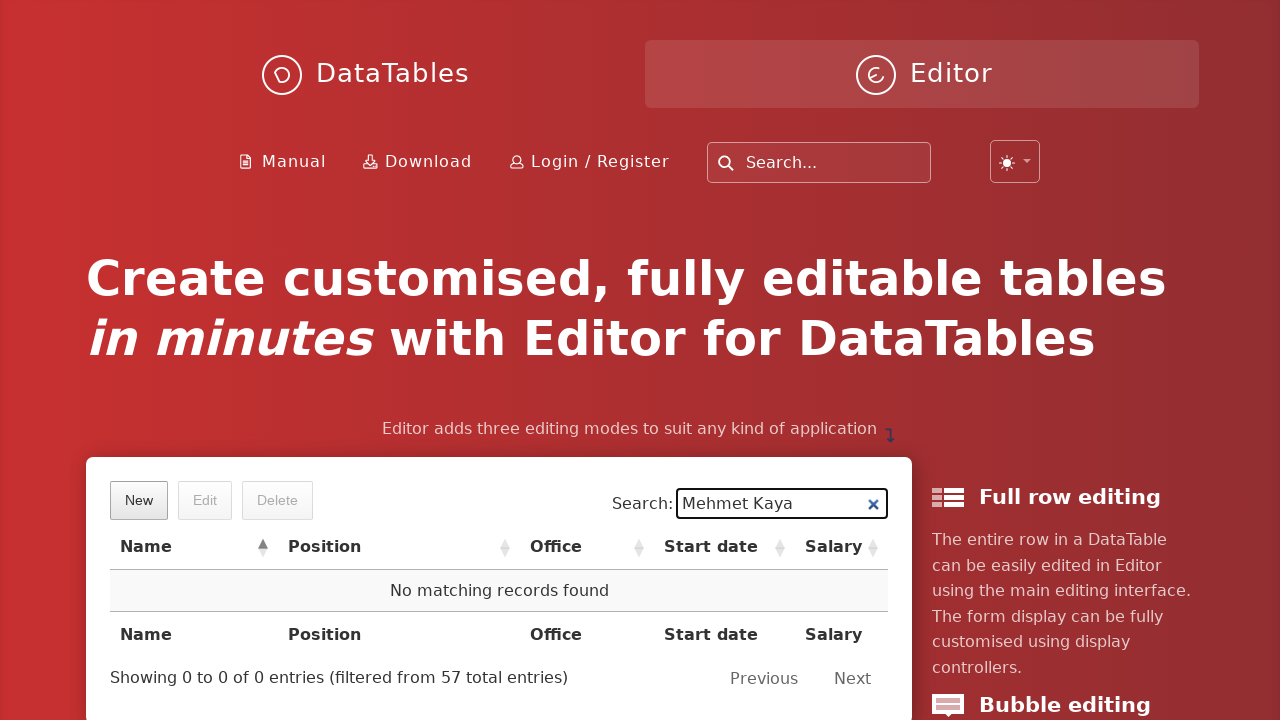